Tests dynamic loading by clicking Start button and waiting for "Hello World!" text to appear using visibility wait

Starting URL: https://the-internet.herokuapp.com/dynamic_loading/1

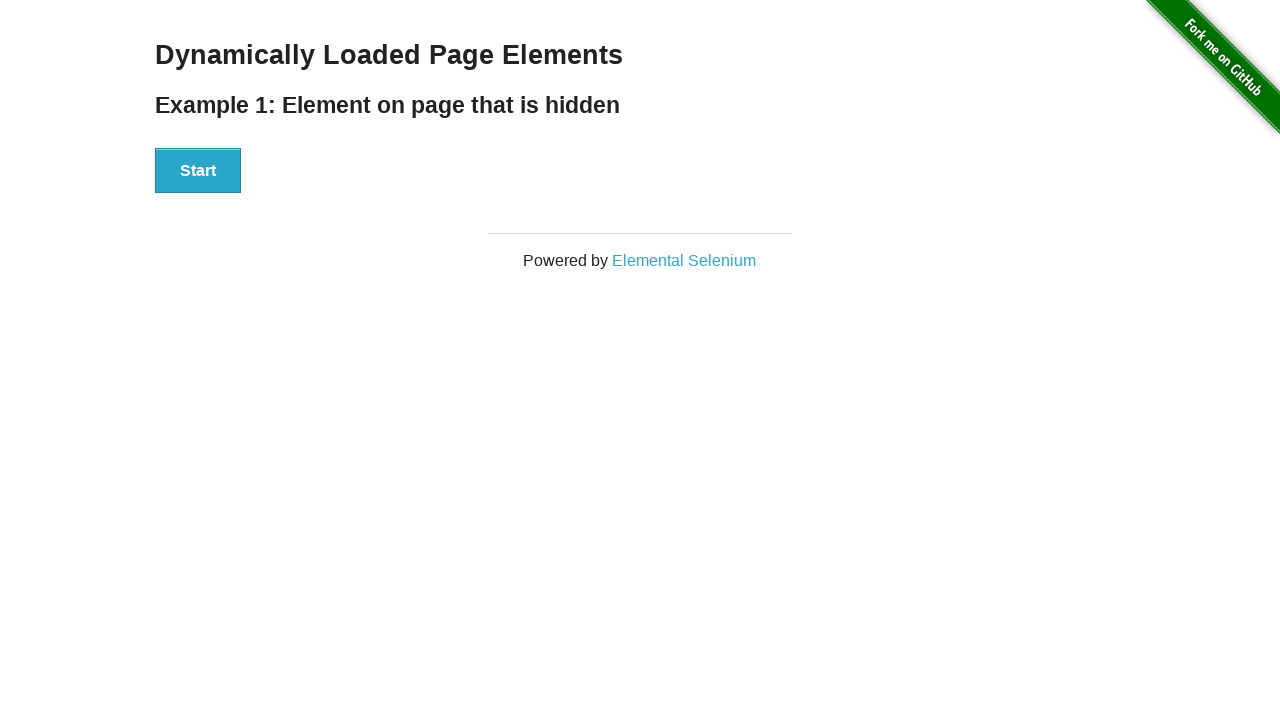

Clicked Start button to initiate dynamic loading at (198, 171) on xpath=//button
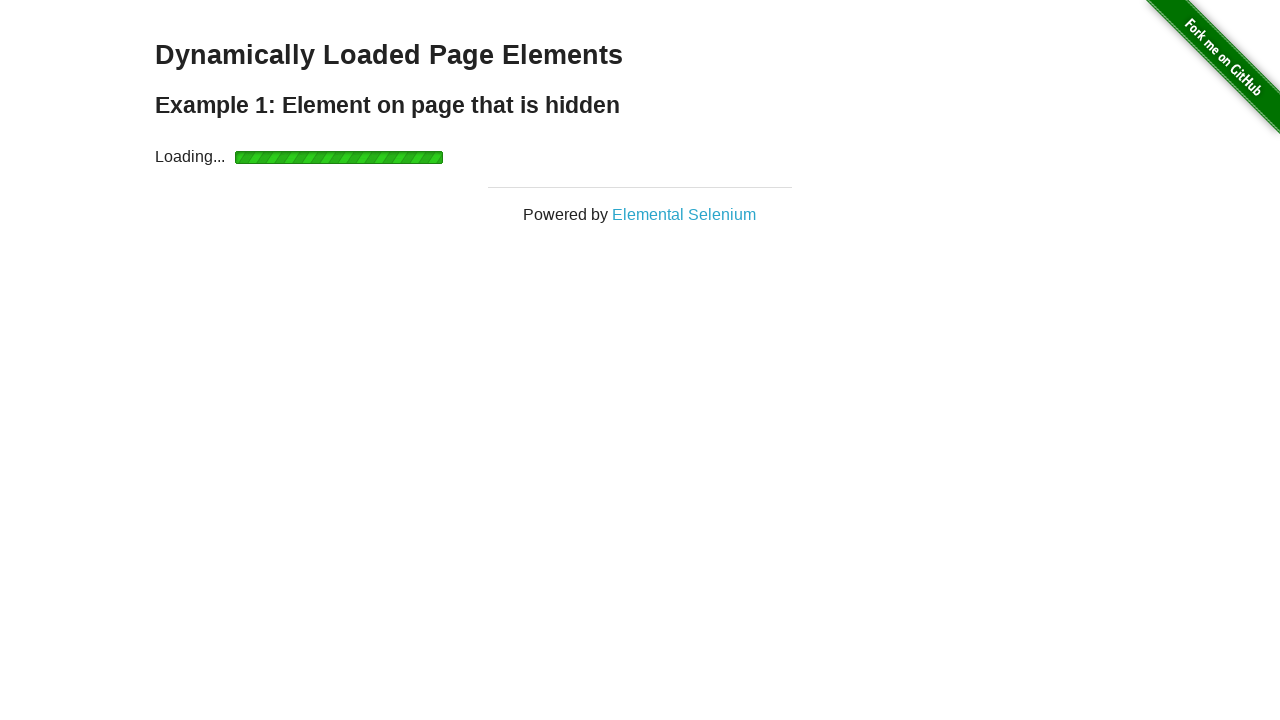

Waited for 'Hello World!' text to become visible
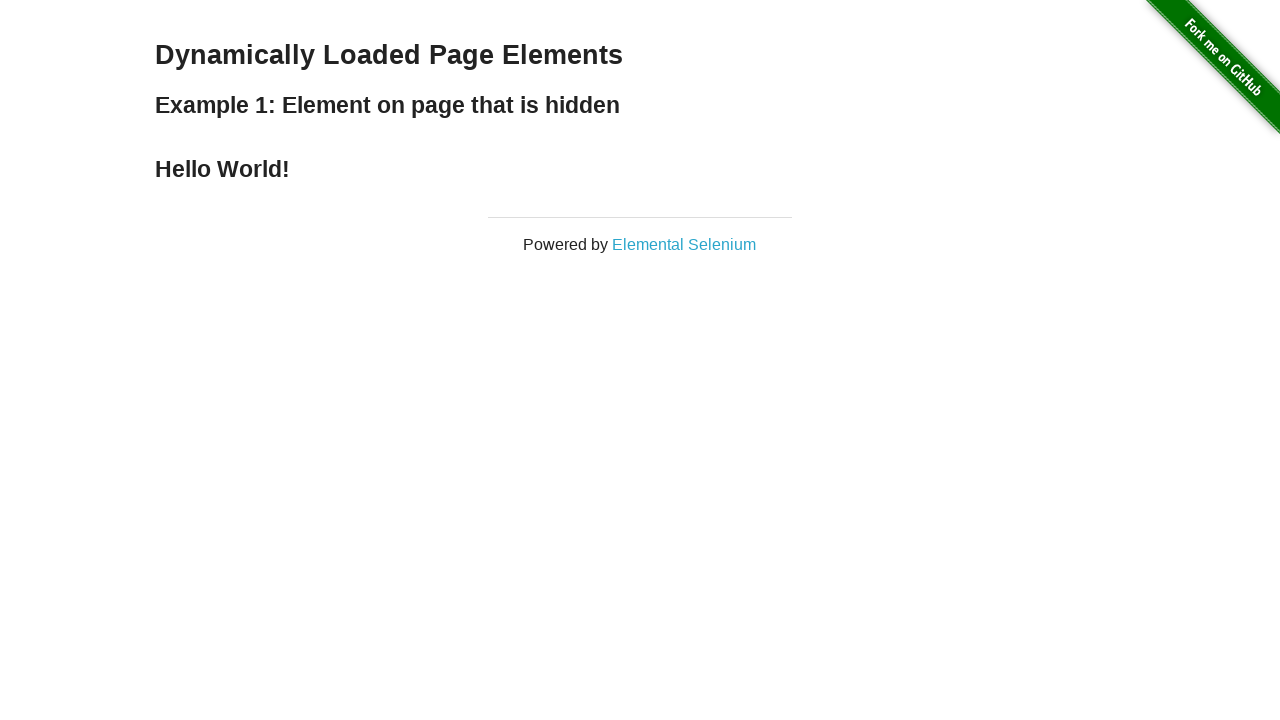

Verified that 'Hello World!' text is displayed correctly
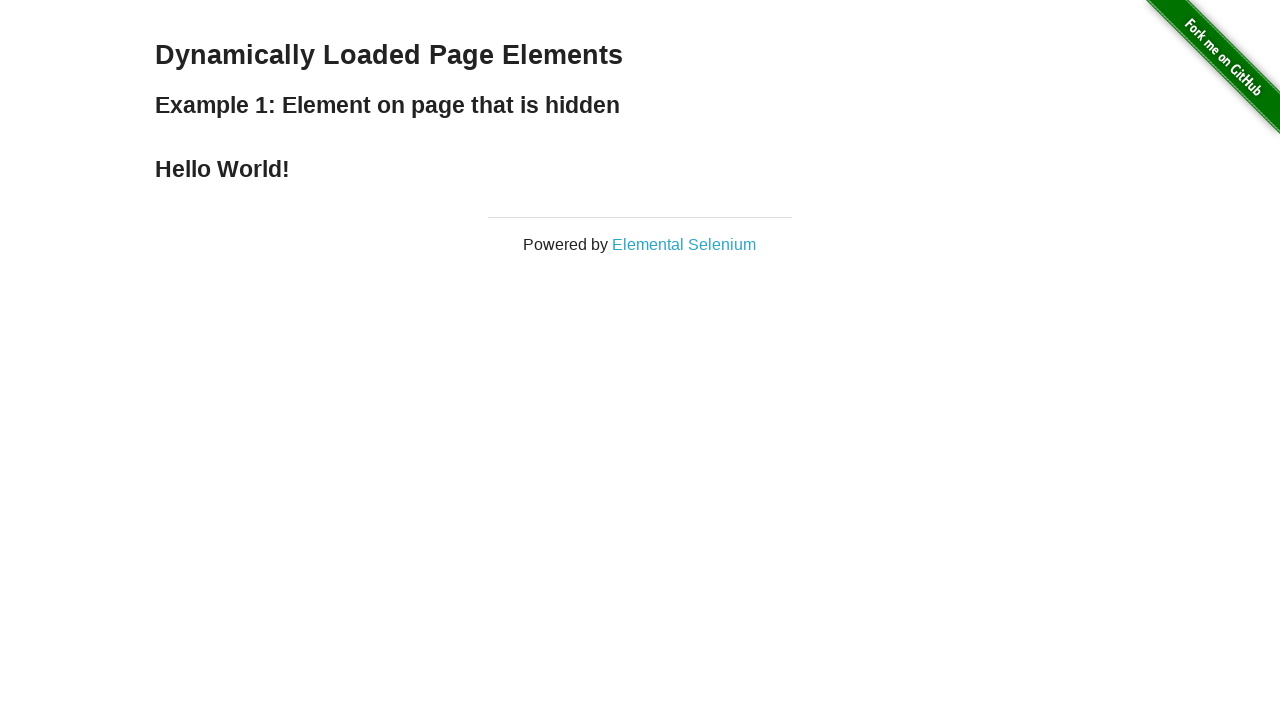

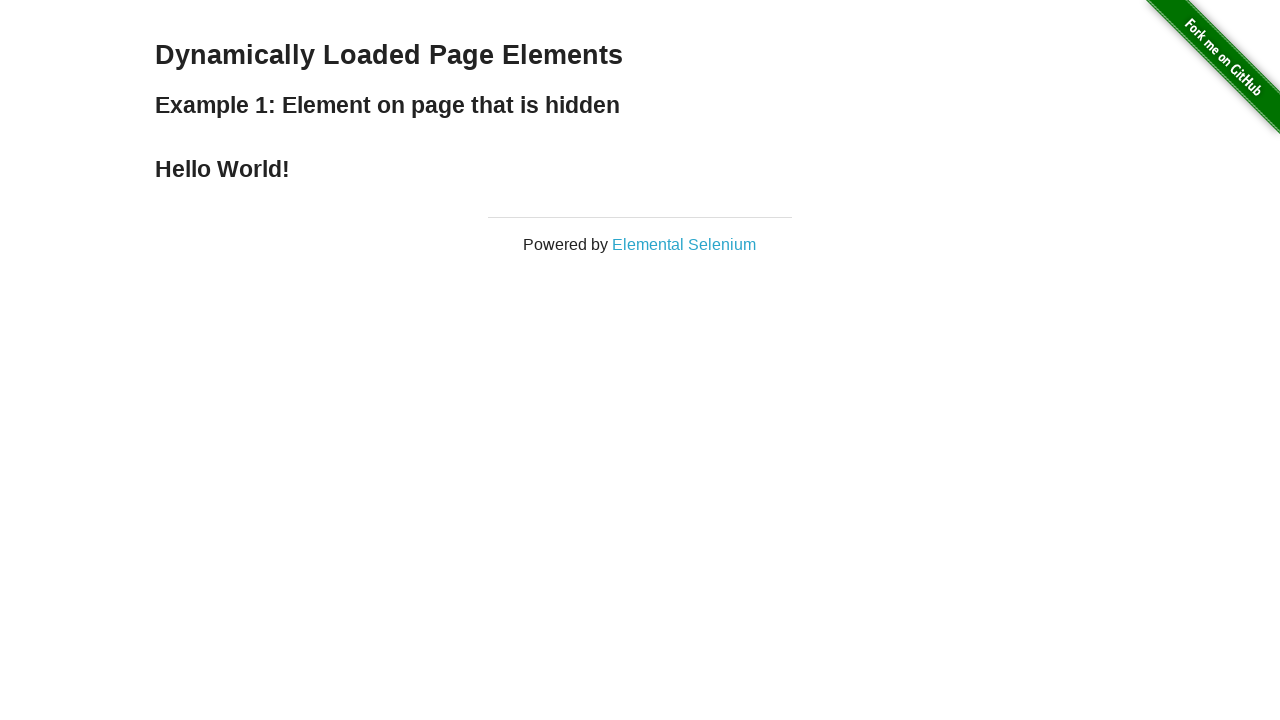